Tests opening a modal window by clicking the modal button and verifying the modal title appears

Starting URL: https://formy-project.herokuapp.com

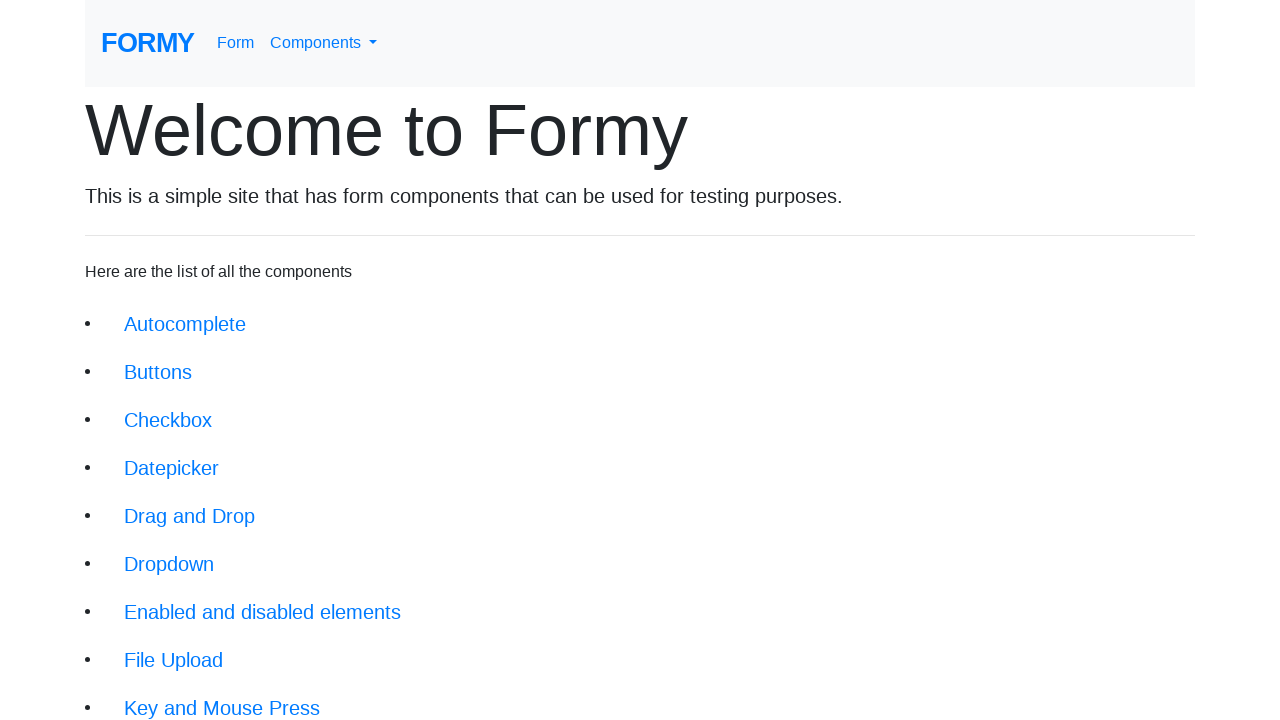

Clicked modal link to navigate to modal page at (151, 504) on xpath=//li/a[@href='/modal']
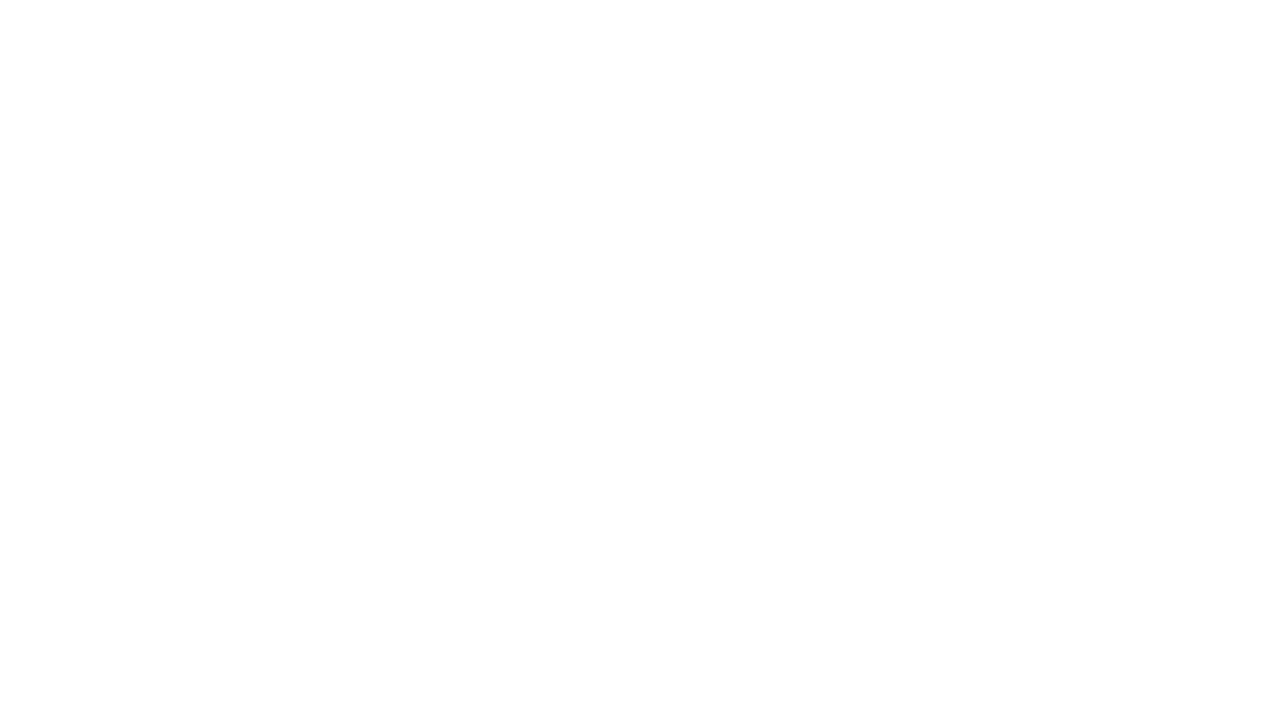

Clicked modal button to open modal window at (142, 186) on xpath=//button[@id='modal-button']
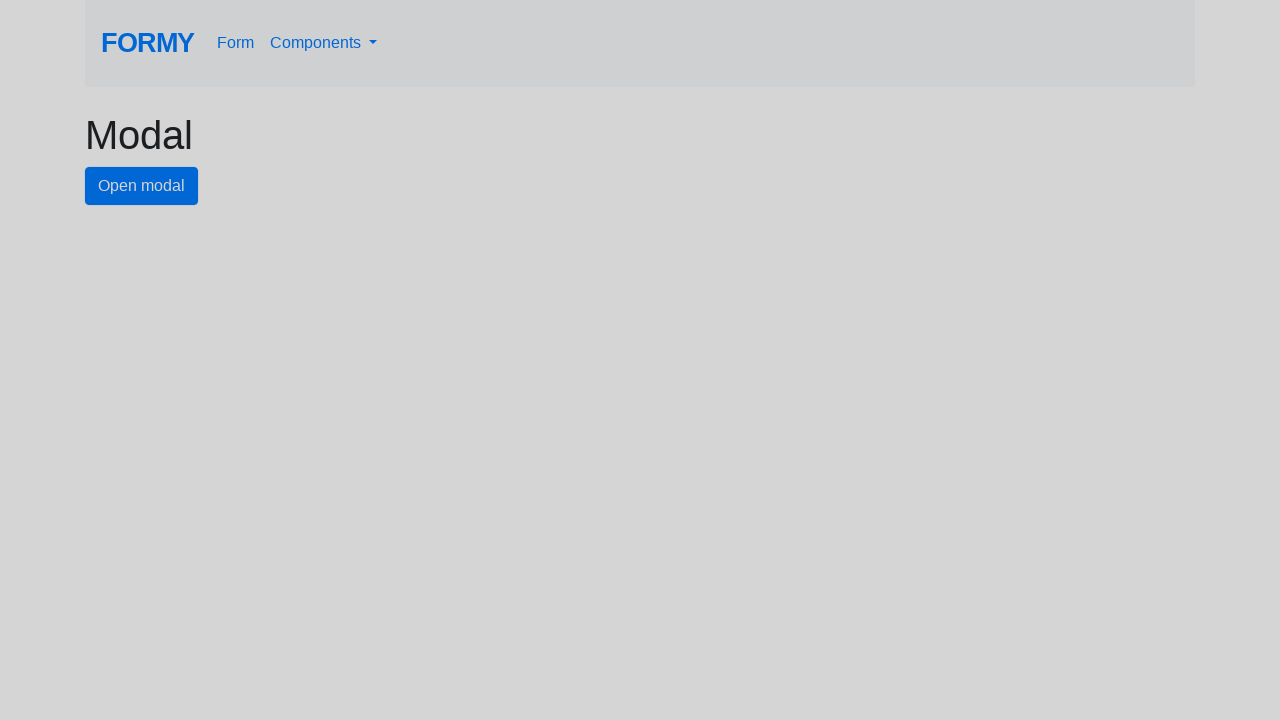

Modal title appeared, confirming modal window opened successfully
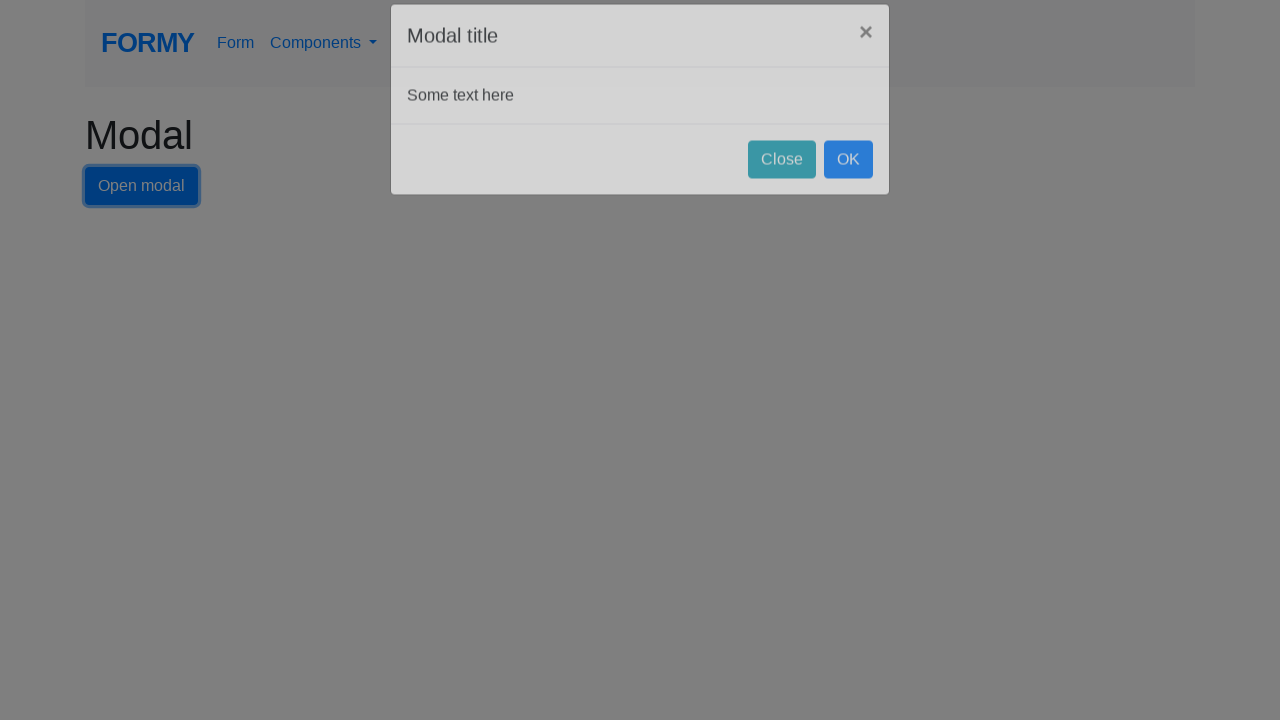

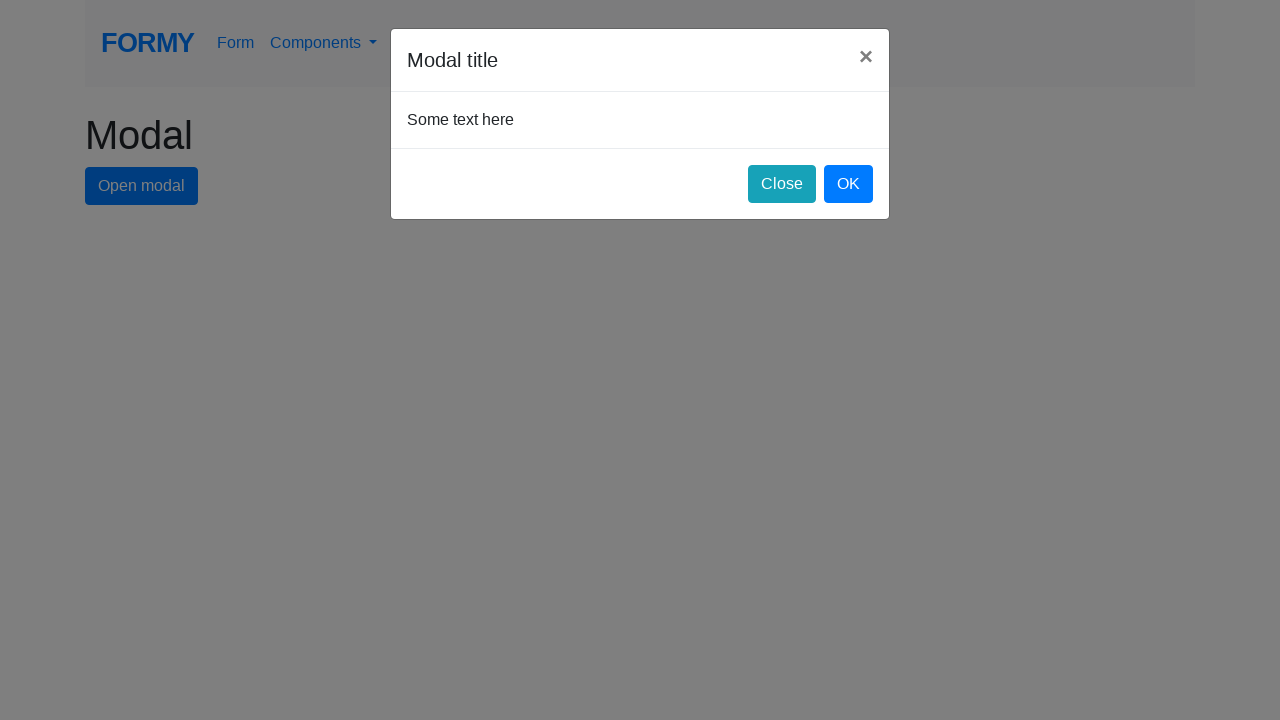